Tests browser window switching functionality by clicking a link that opens a new window, then iterating through all window handles to verify multiple windows are open.

Starting URL: https://the-internet.herokuapp.com/windows

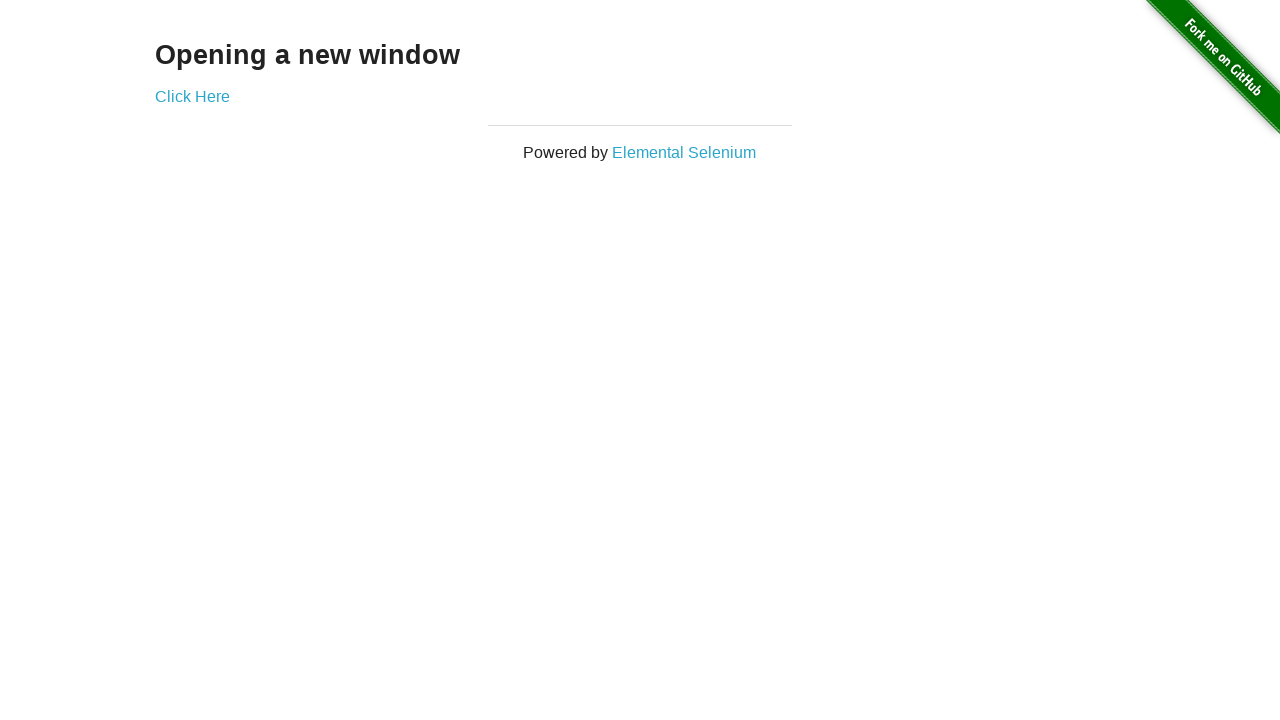

Clicked 'Click Here' link to open new window at (192, 96) on xpath=//*[contains(text(),'Click Here')]
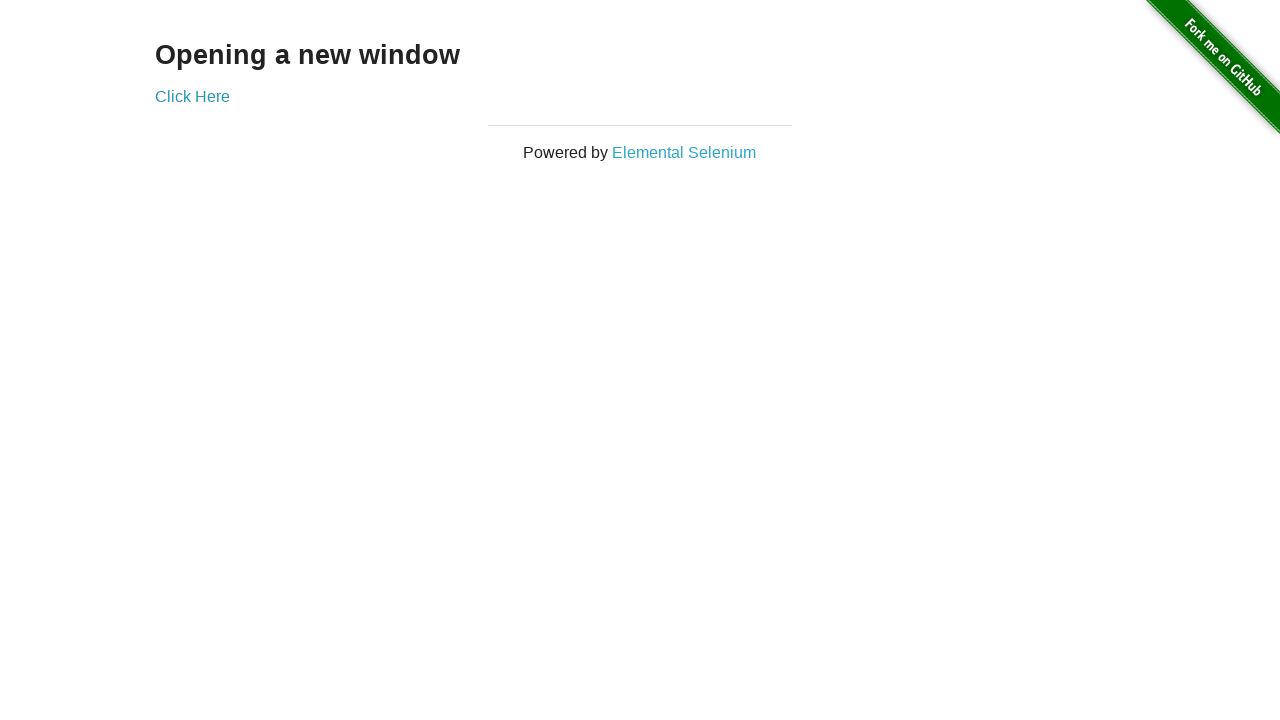

New window opened and captured
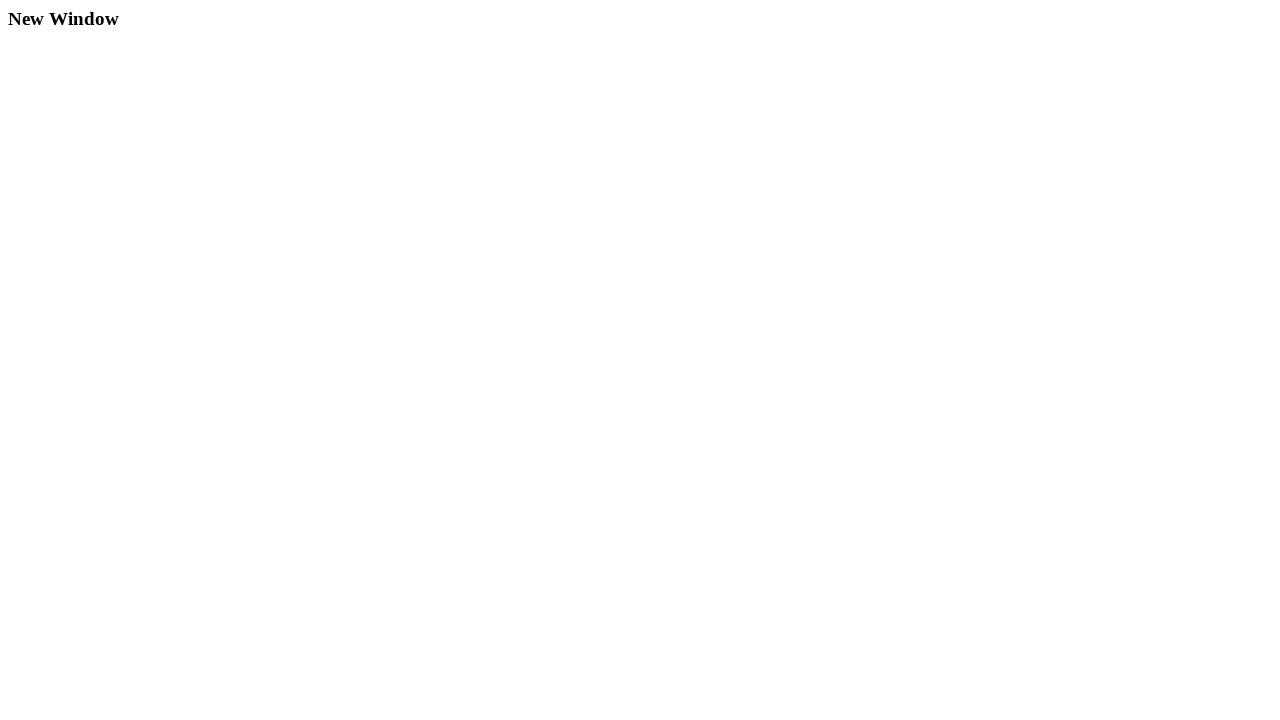

New page loaded successfully
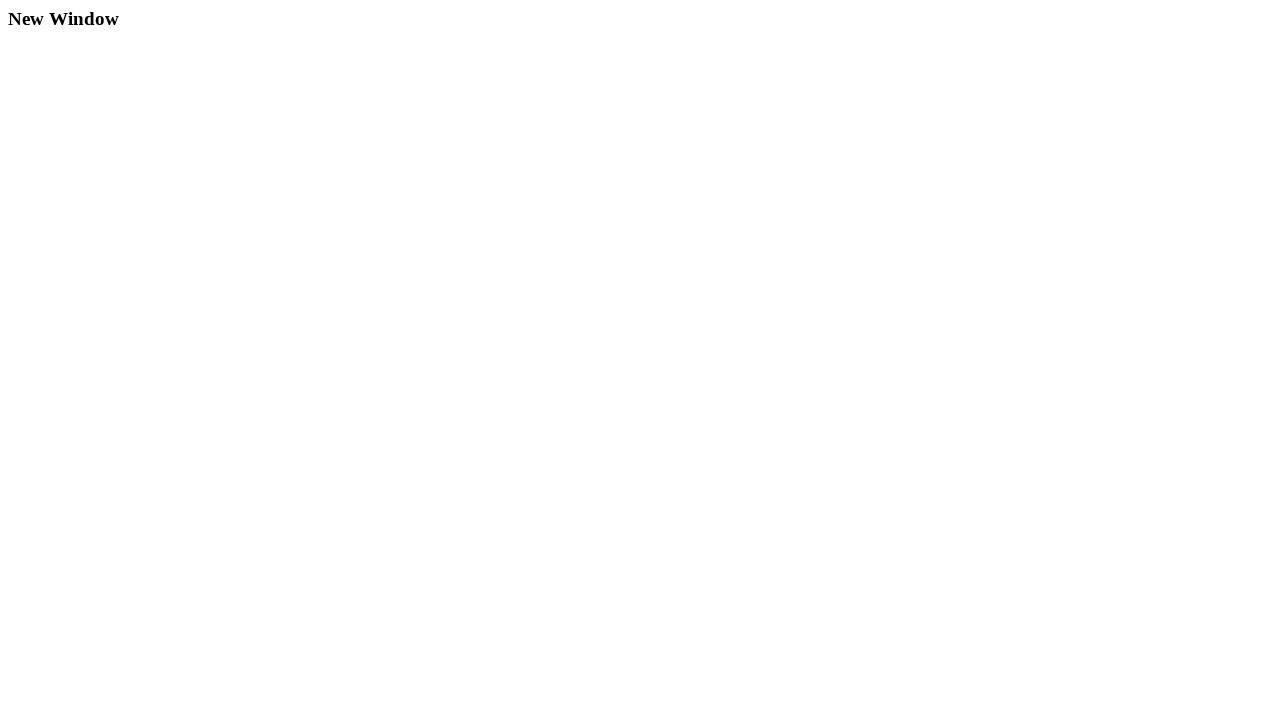

Verified 2 windows are open
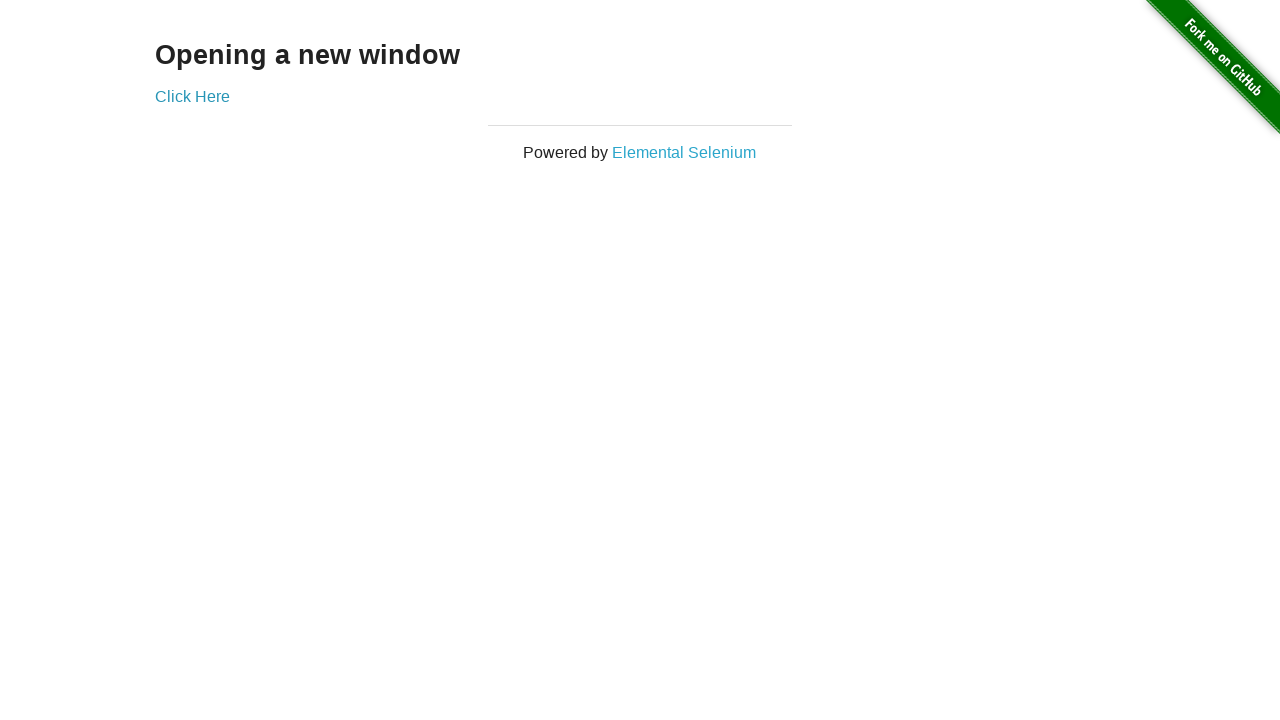

Heading element found on new window
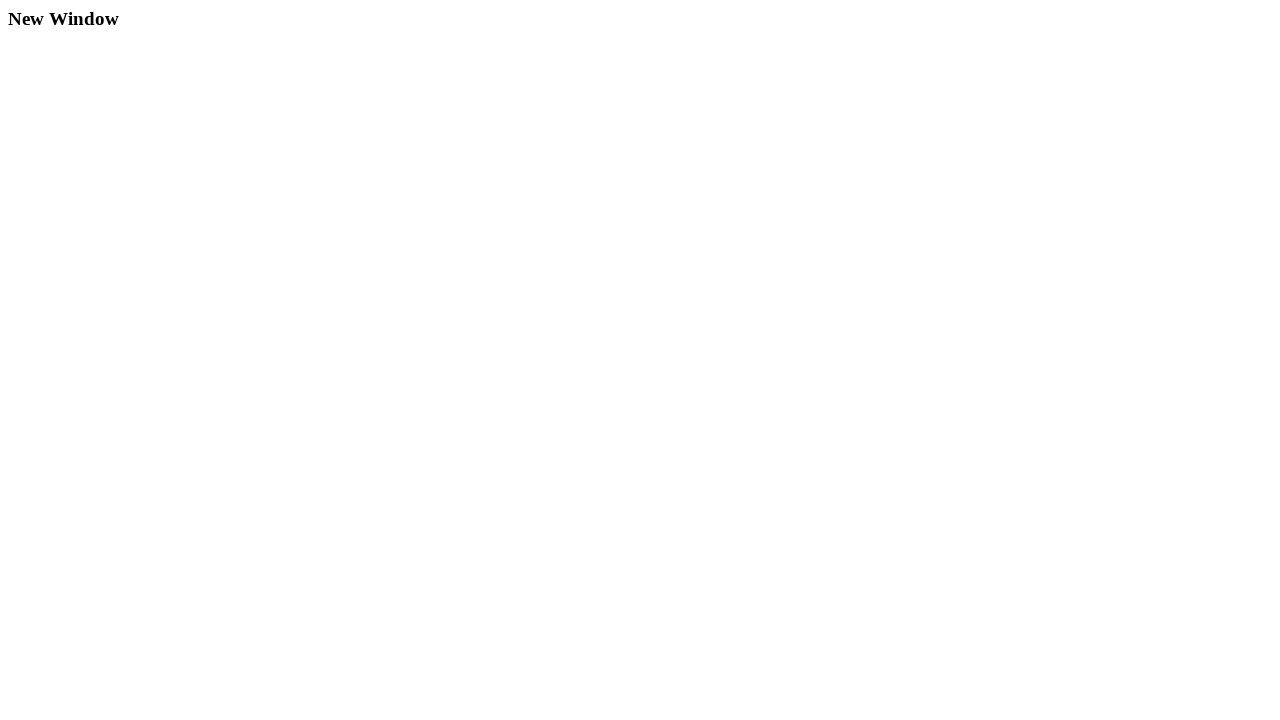

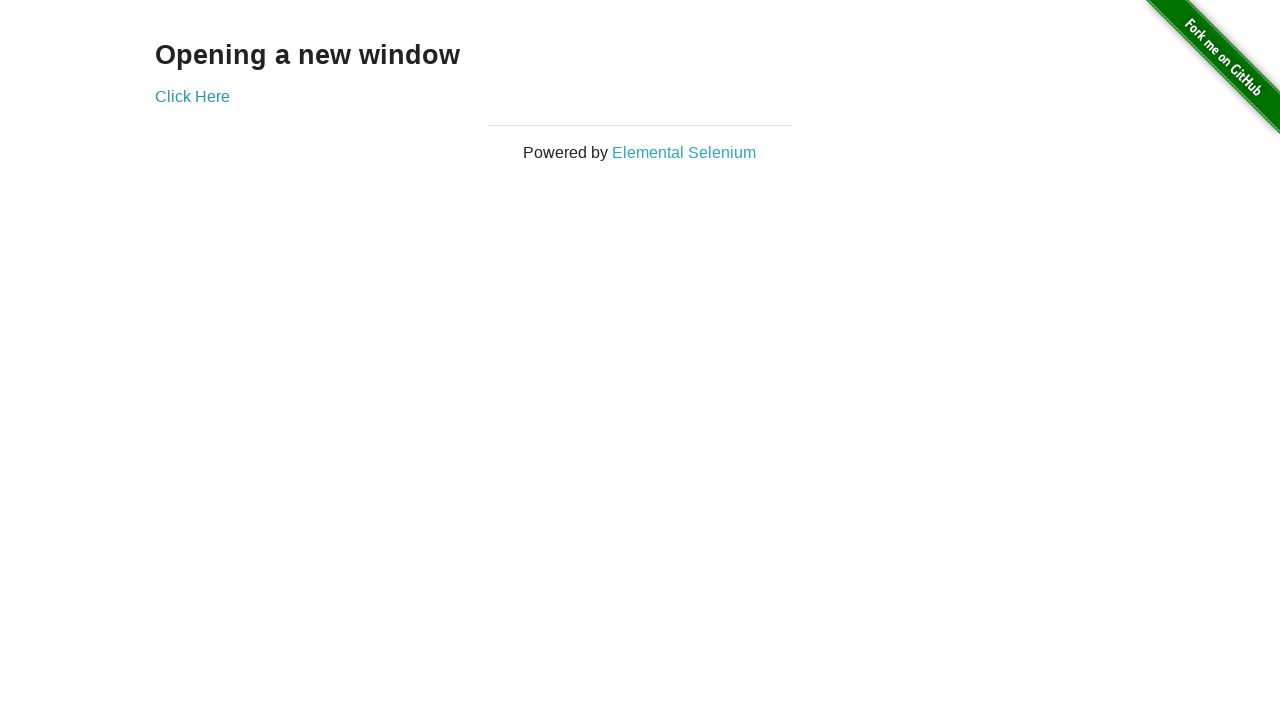